Tests dropdown handling on a flight booking demo site by selecting departure city (Boston) from the "fromPort" dropdown and a destination city from the "toPort" dropdown.

Starting URL: https://blazedemo.com/

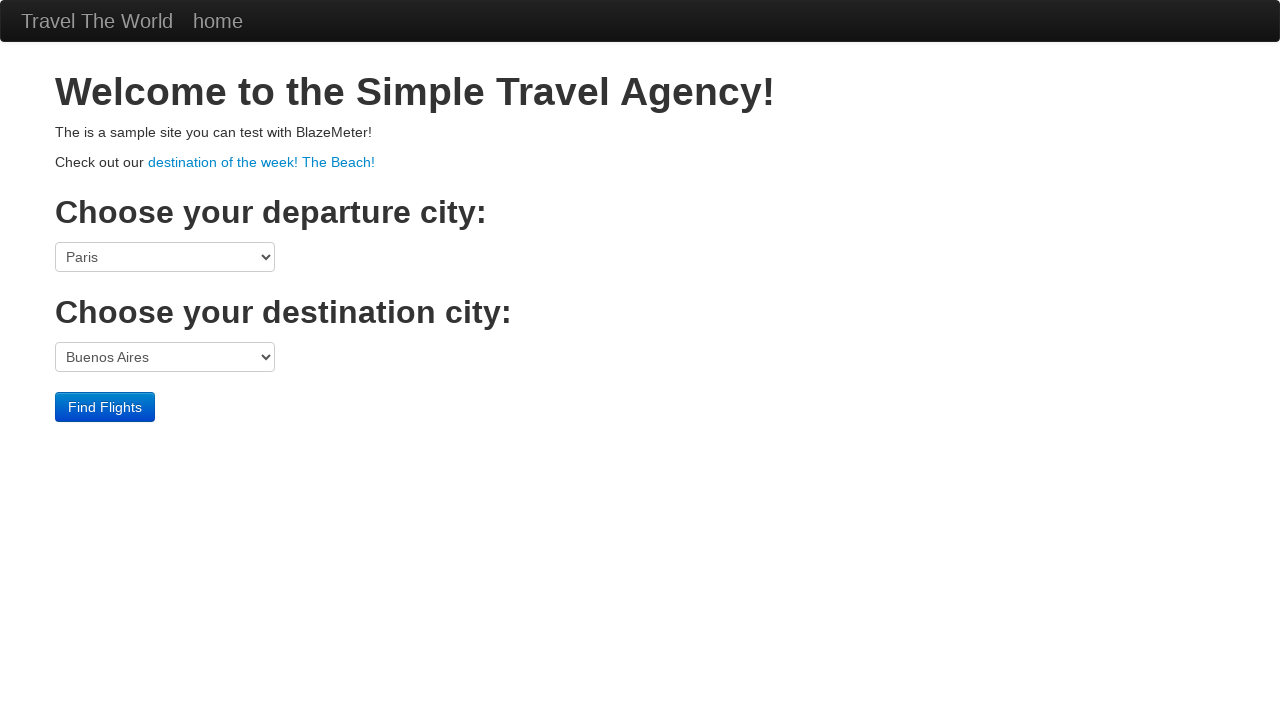

Selected departure city from 'fromPort' dropdown by index 2 on select[name='fromPort']
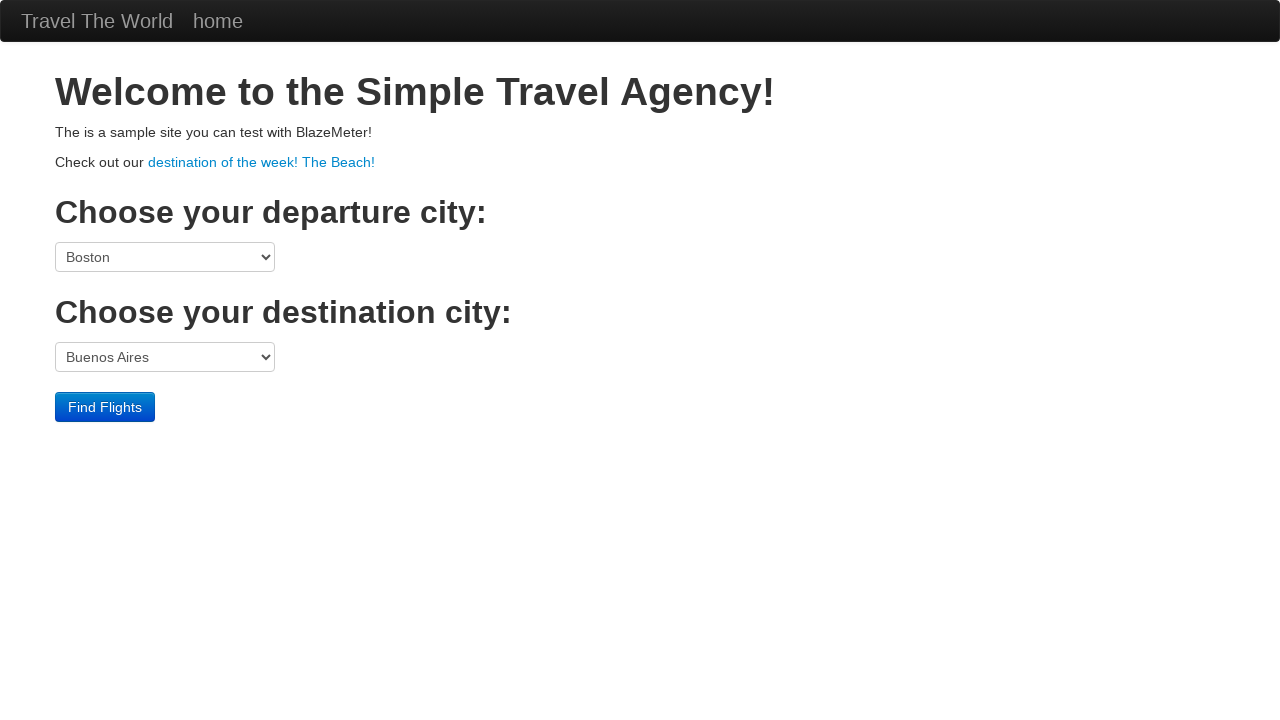

Selected 'Boston' from 'fromPort' dropdown by visible text on select[name='fromPort']
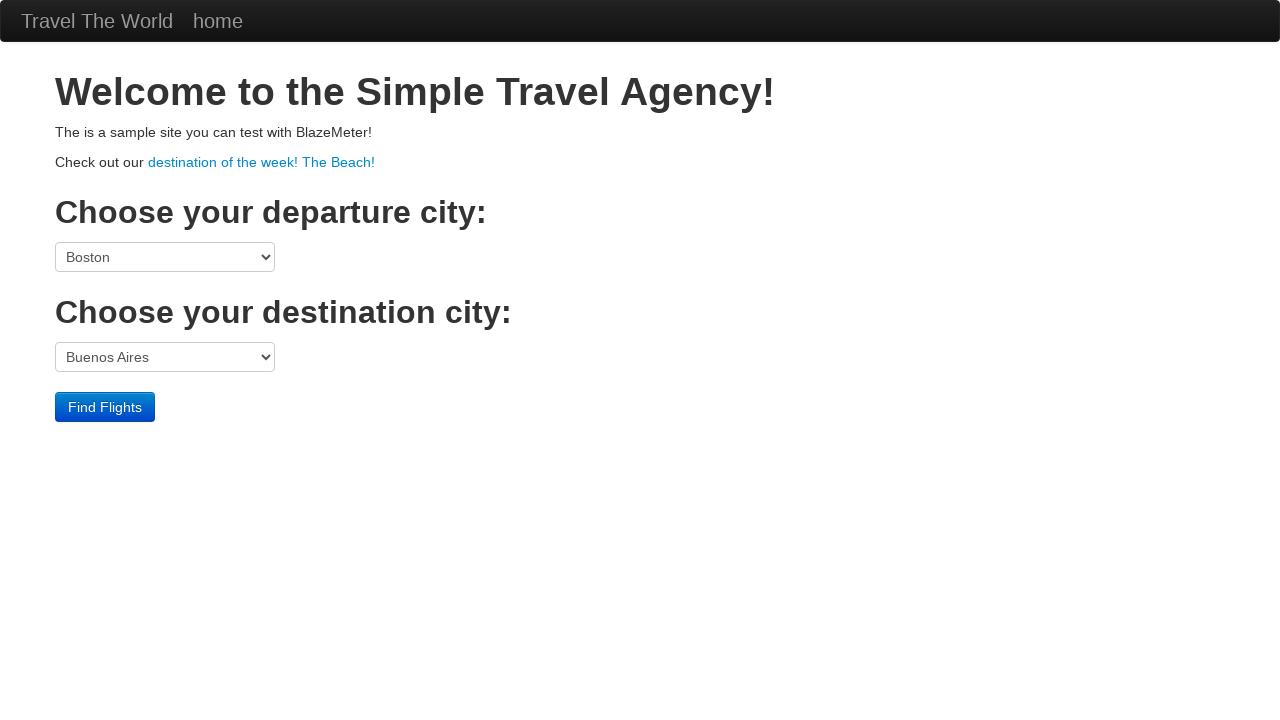

Selected destination city from 'toPort' dropdown by index 3 on select[name='toPort']
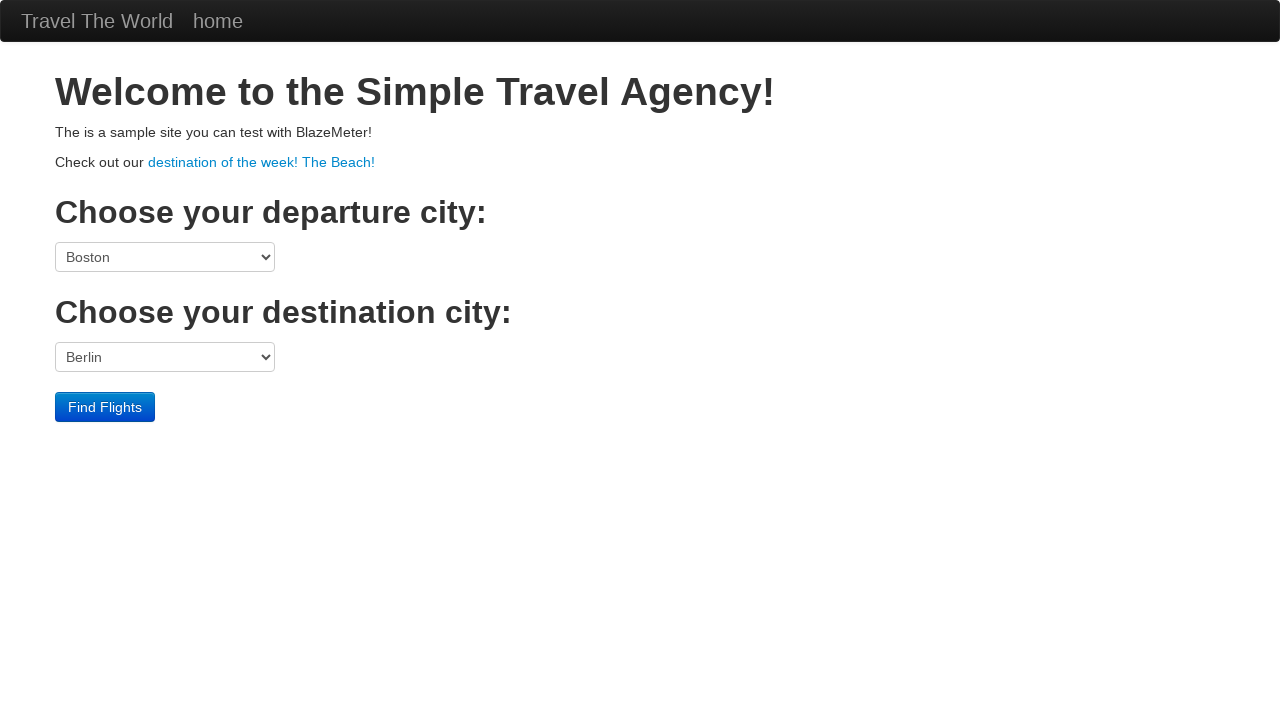

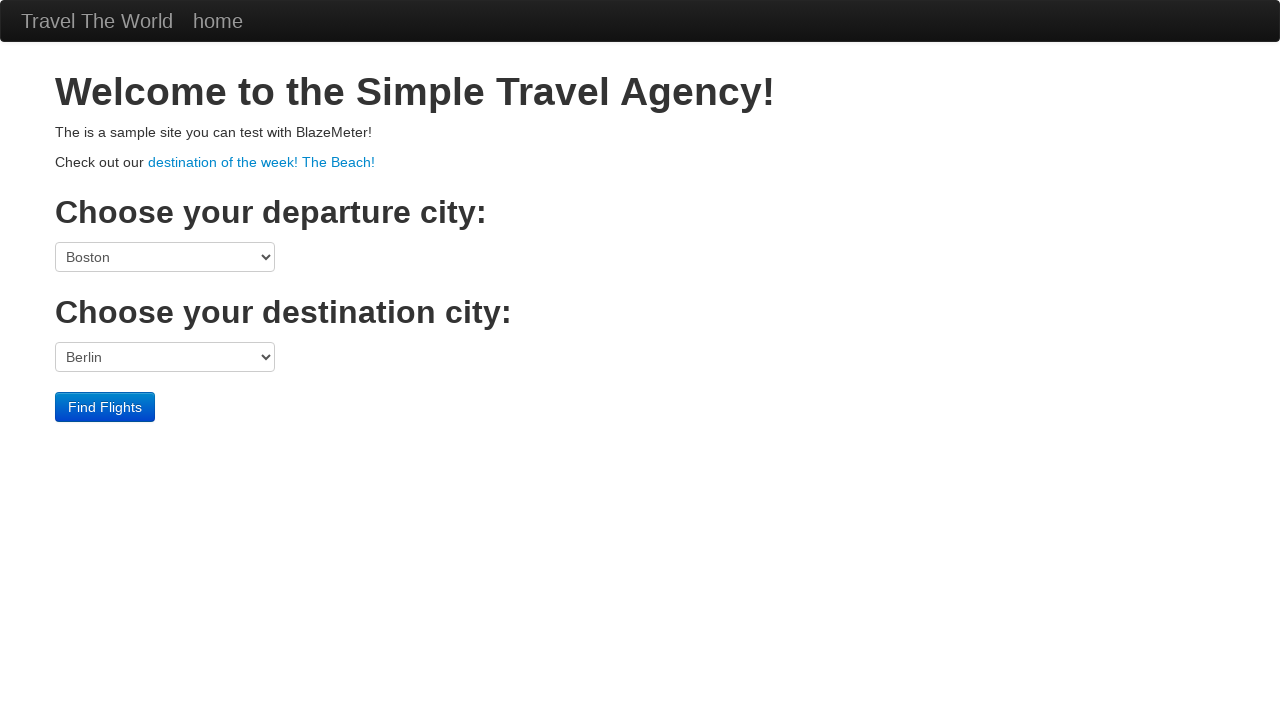